Tests drag and drop using click-hold-move-release approach instead of direct drag-drop

Starting URL: https://demoqa.com/droppable

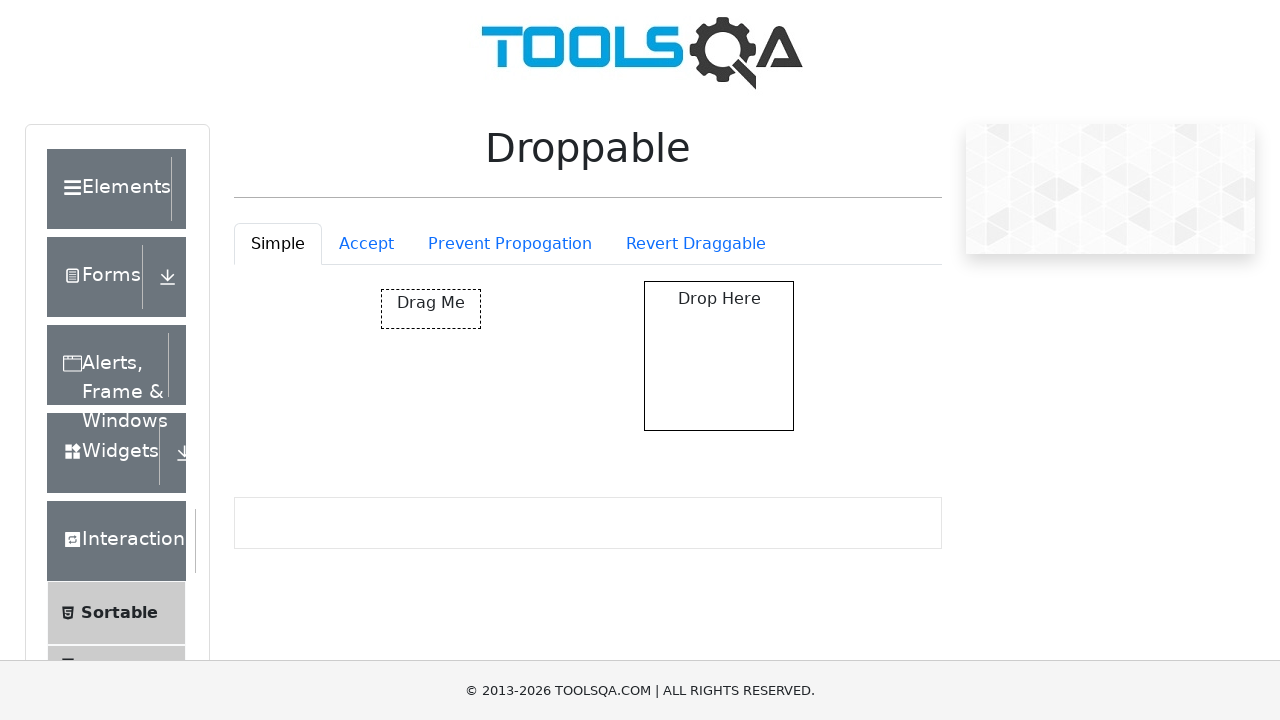

Located draggable element with id 'draggable'
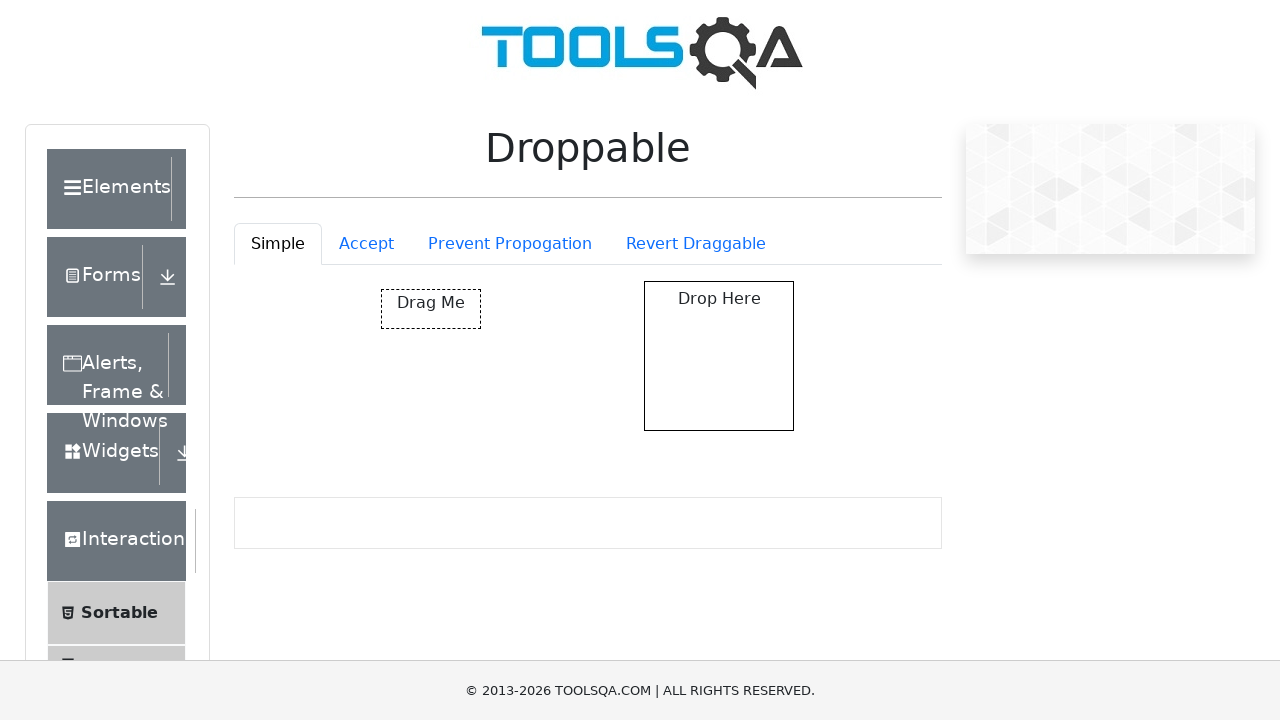

Located droppable target container
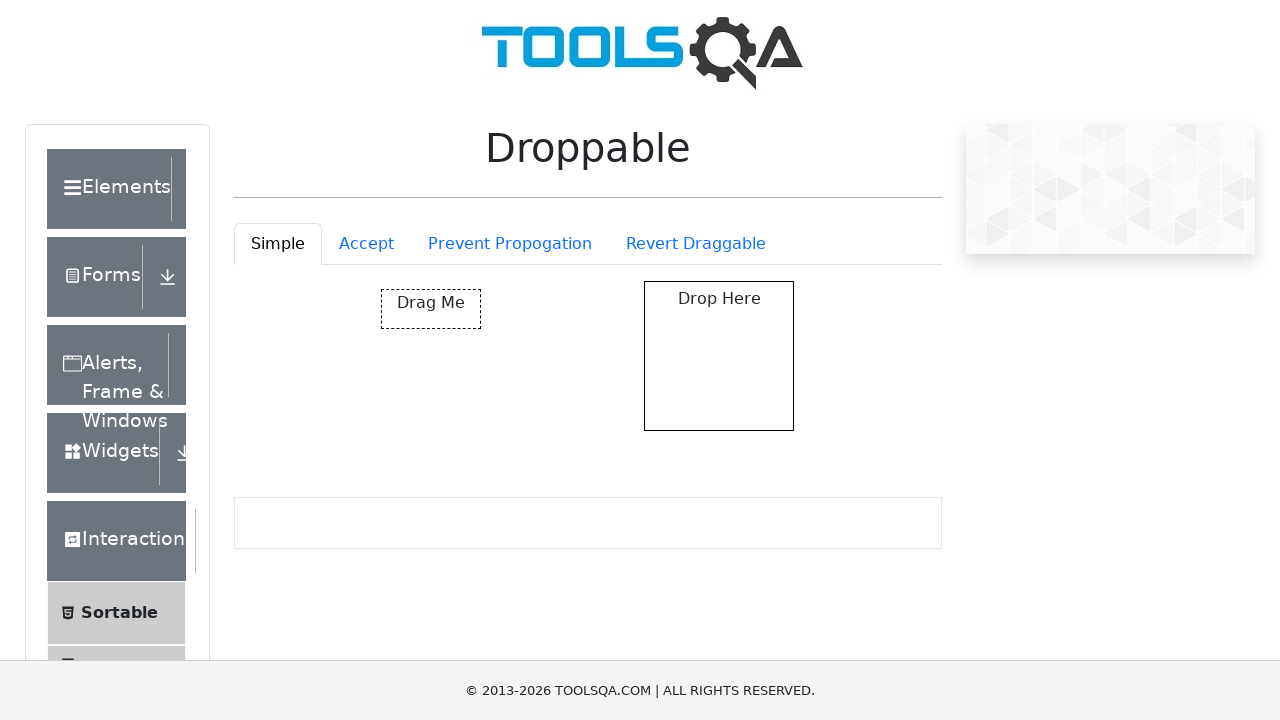

Retrieved bounding box of draggable element
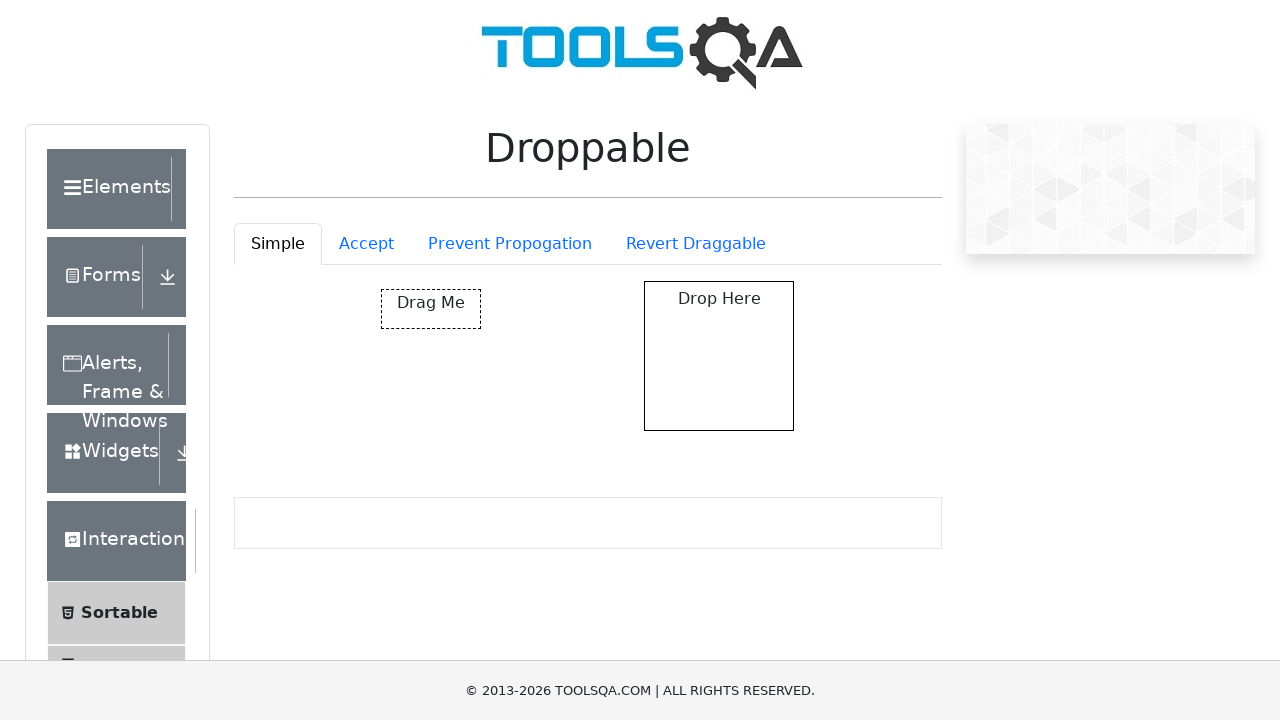

Moved mouse to center of draggable element at (431, 309)
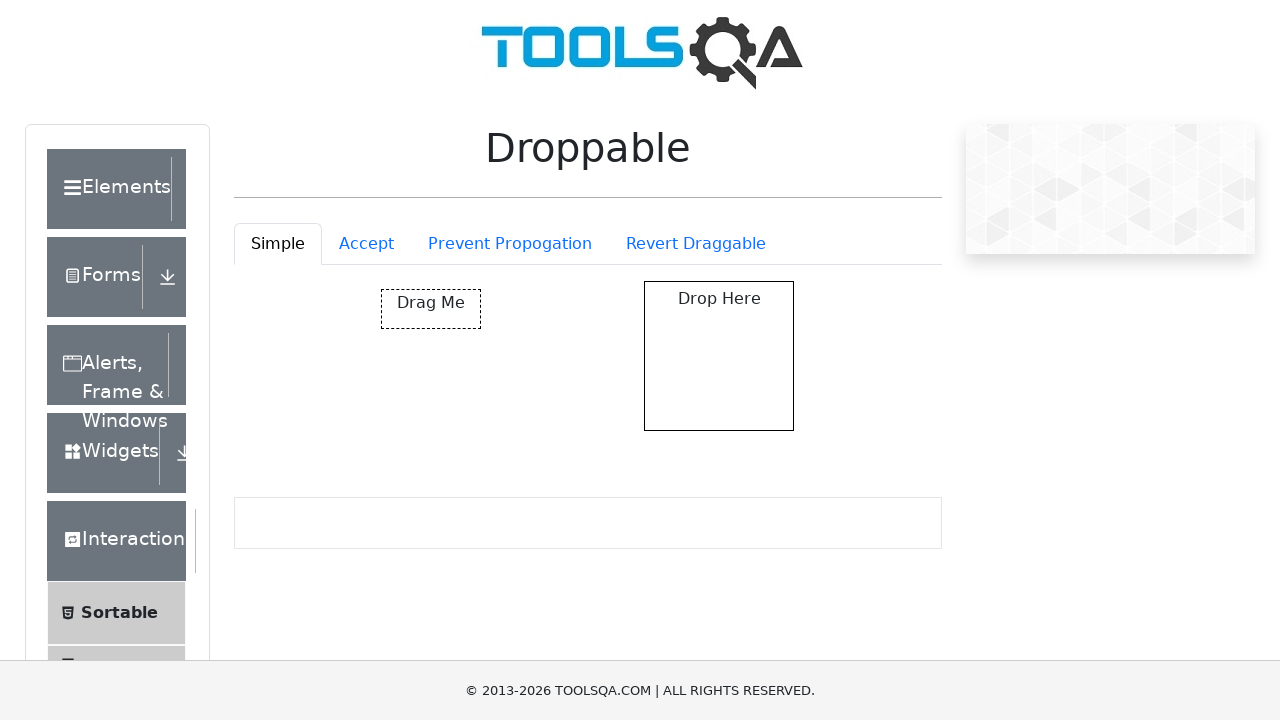

Pressed mouse button down to initiate drag at (431, 309)
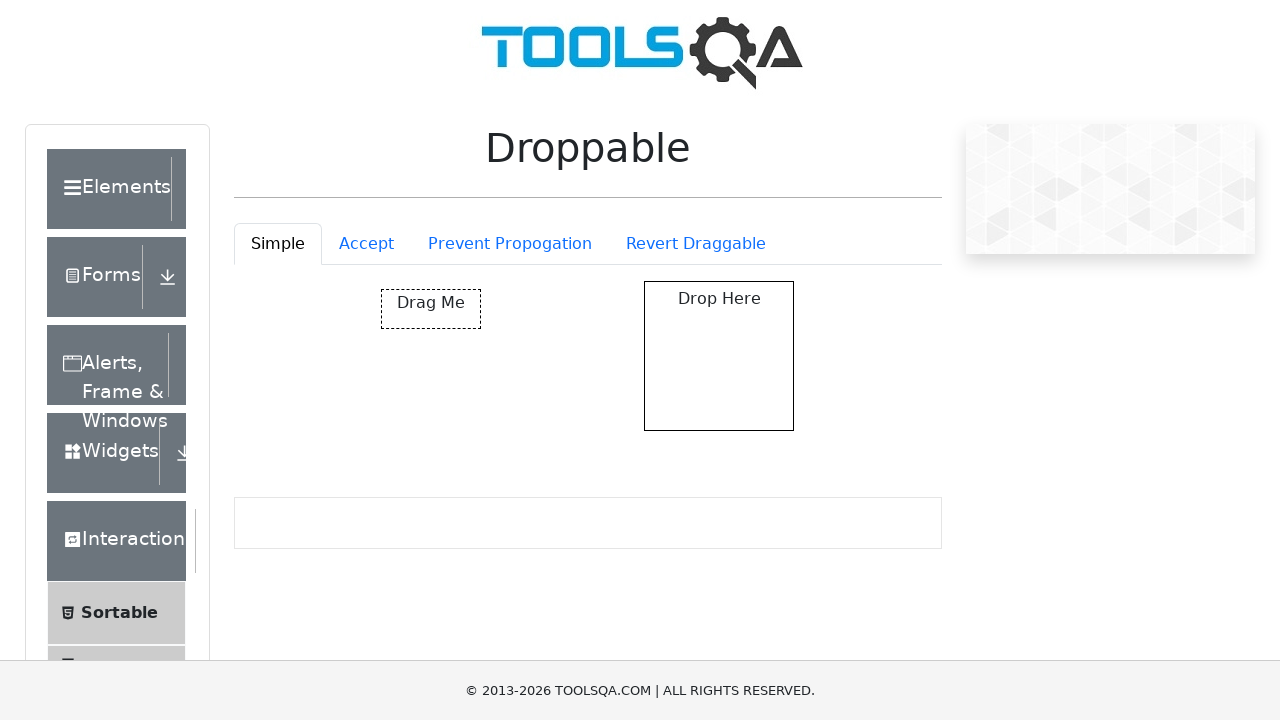

Moved mouse to drop target location (260px right, 20px down) at (691, 329)
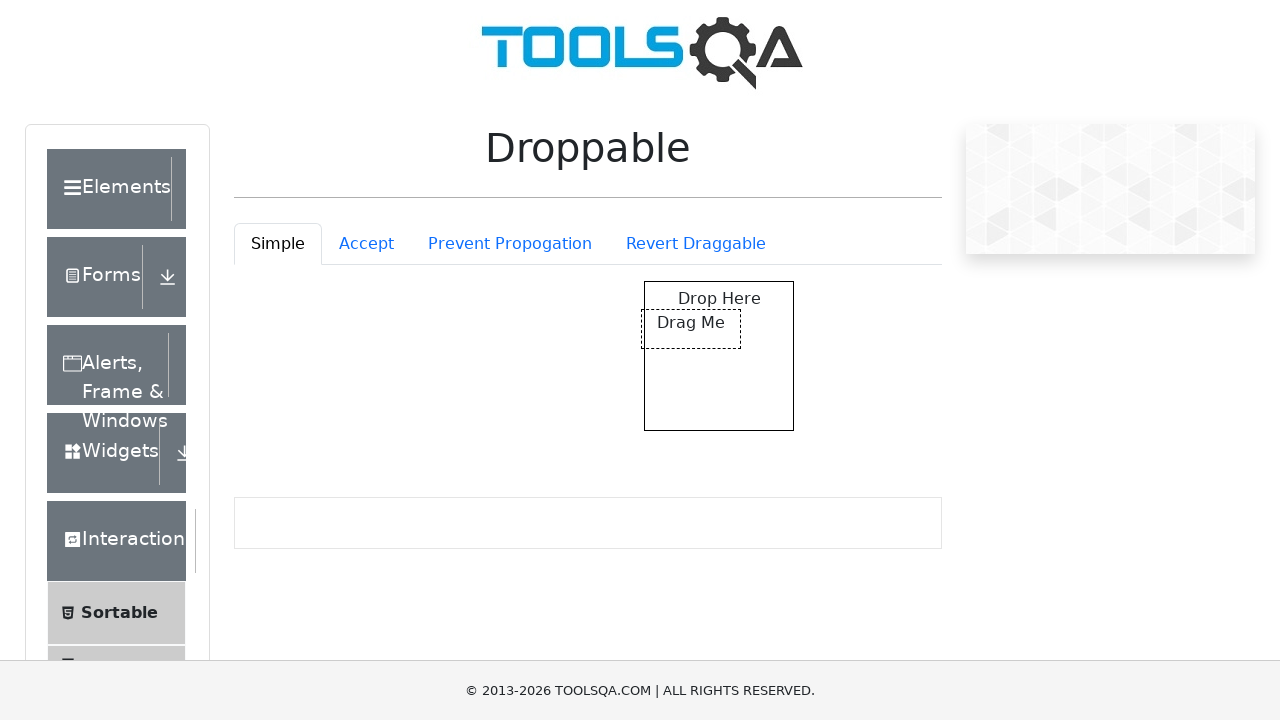

Released mouse button to drop element at (691, 329)
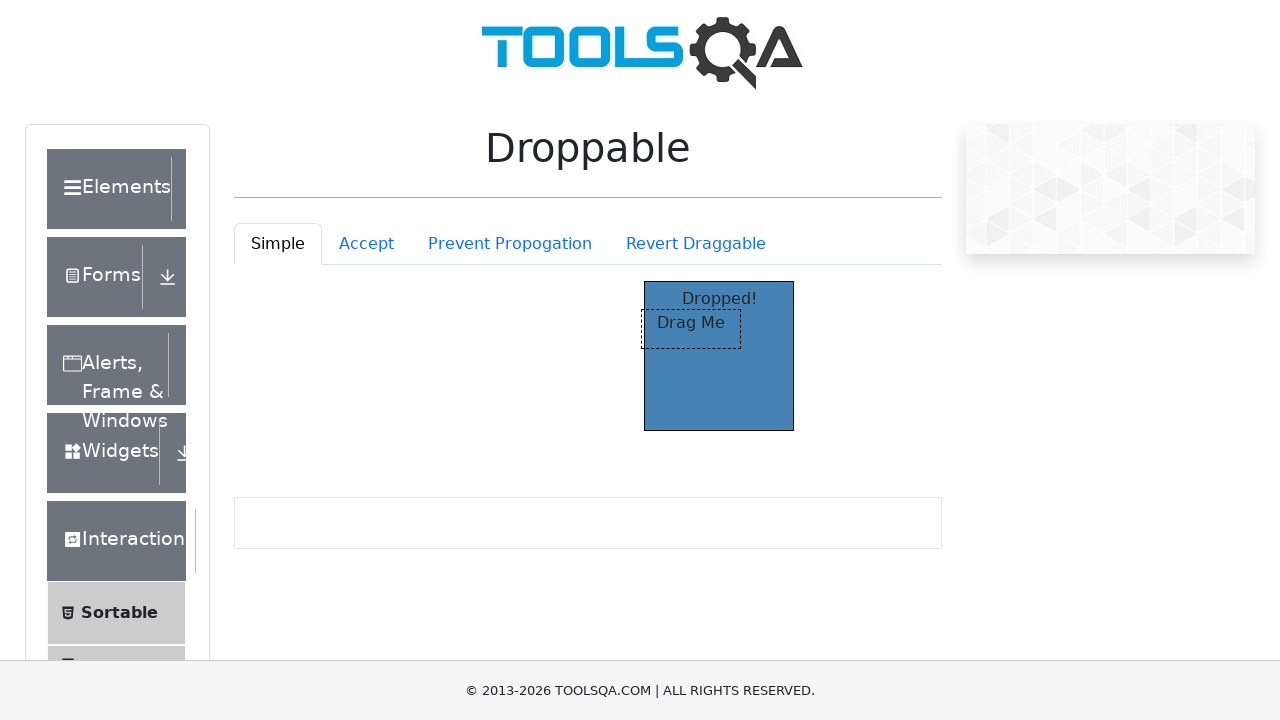

Verified drag-drop success: 'Dropped!' message appeared in target
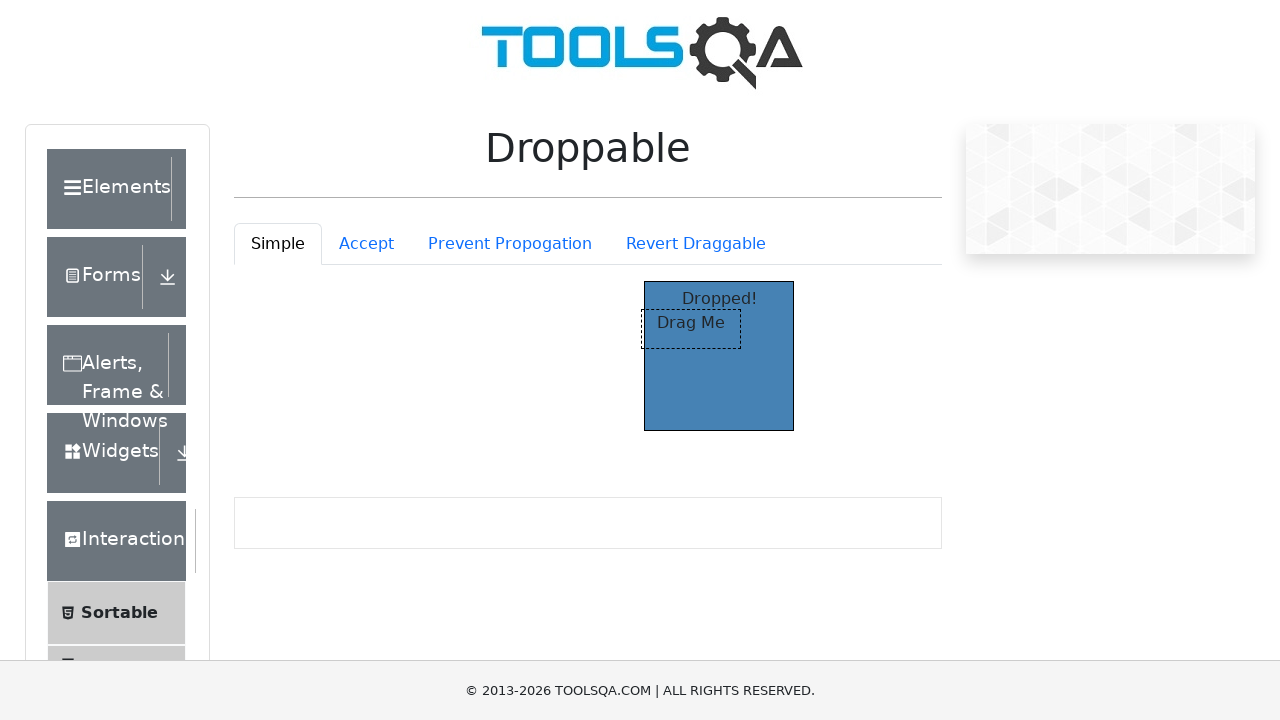

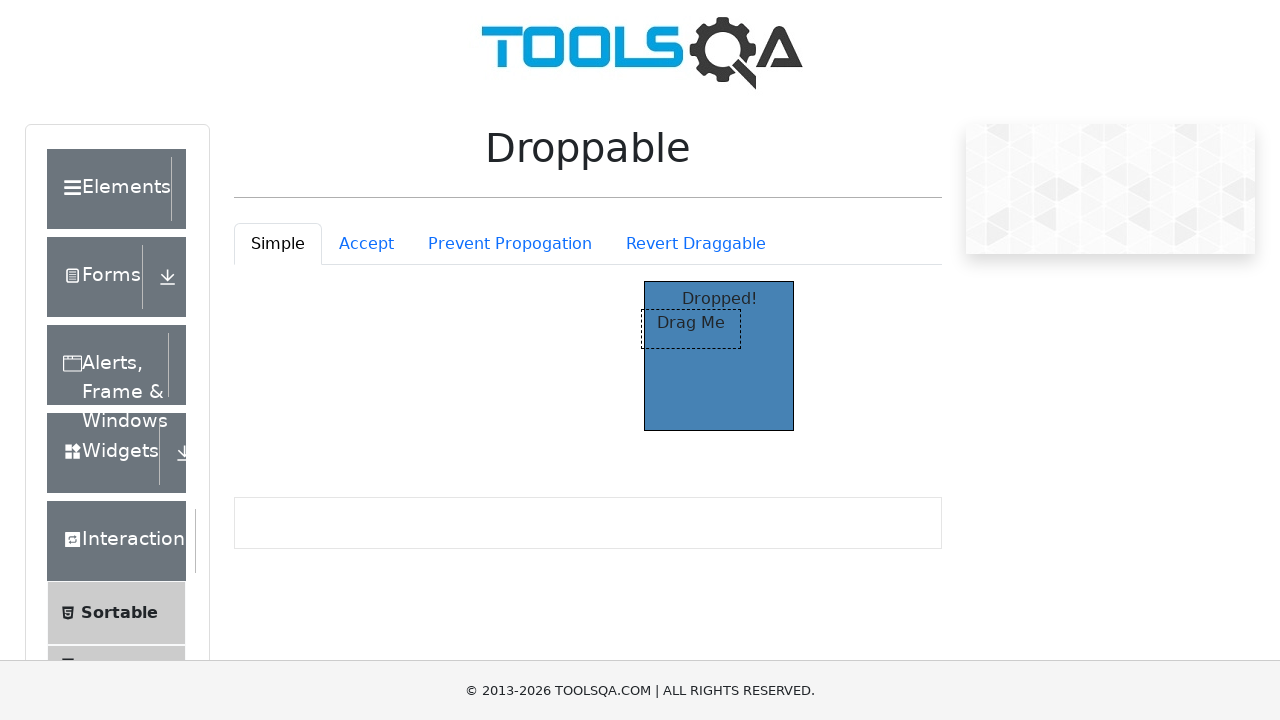